Tests a practice form by filling out personal information including name, email, gender, phone number, date of birth, subjects, hobbies, file upload, and address, then submits the form and verifies the confirmation modal appears.

Starting URL: https://demoqa.com/automation-practice-form

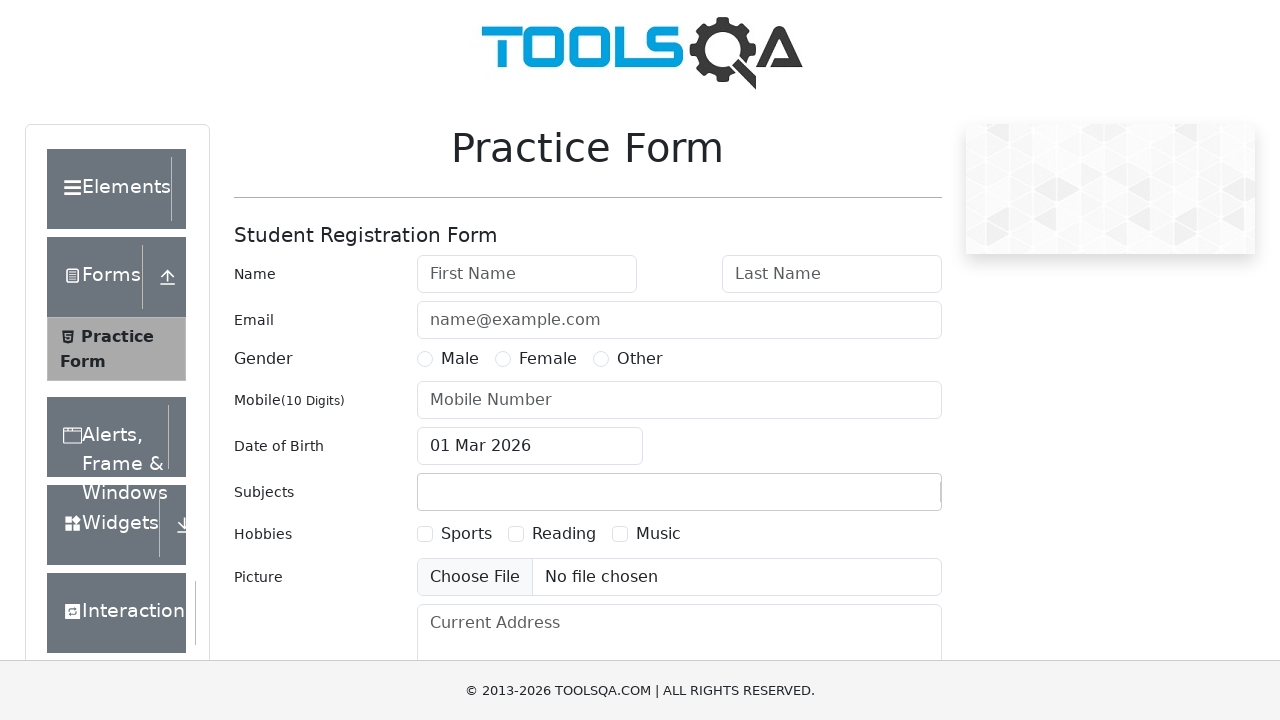

Filled first name field with 'Kodi-Lee' on #firstName
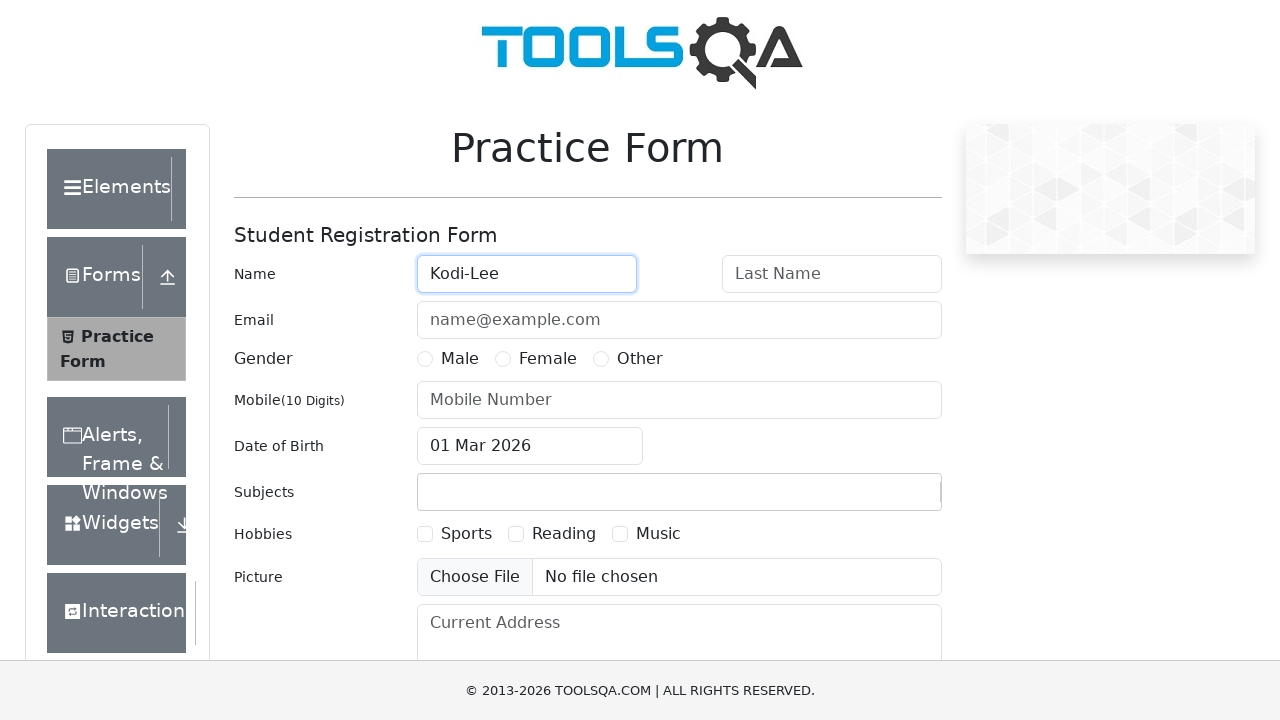

Filled last name field with 'Johnson' on #lastName
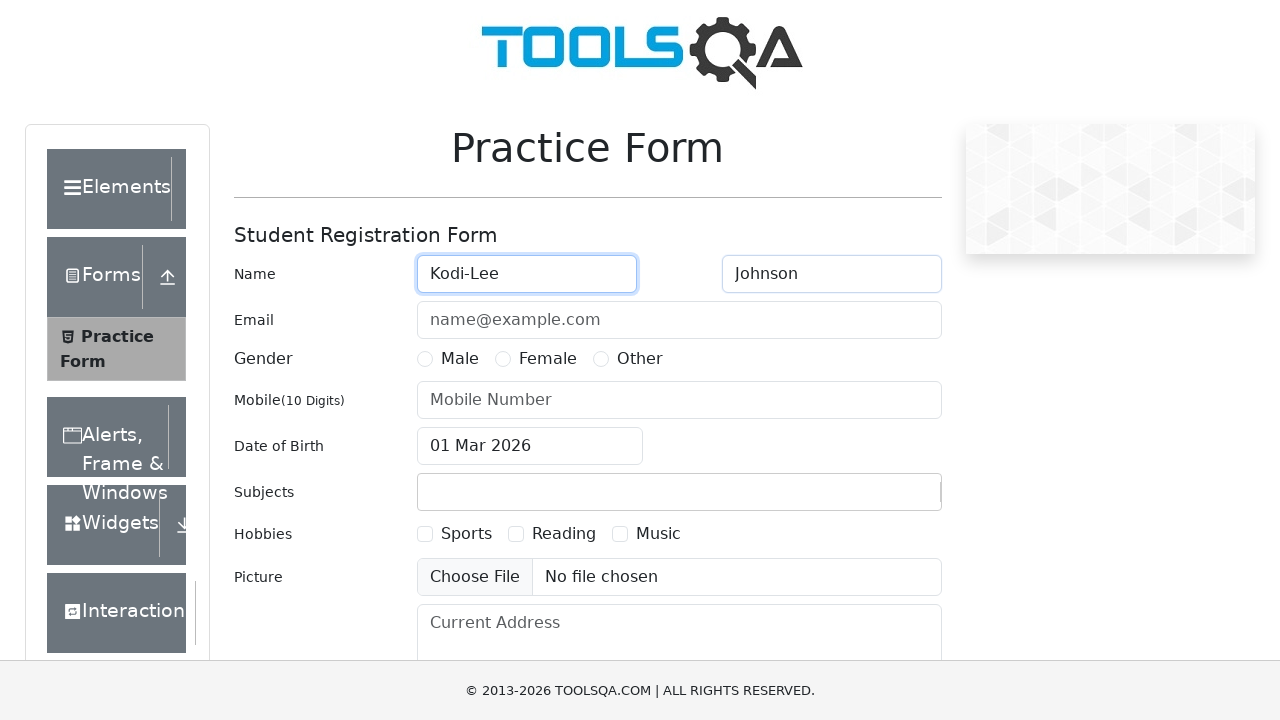

Filled email field with 'k.johnson@gymshark.com' on #userEmail
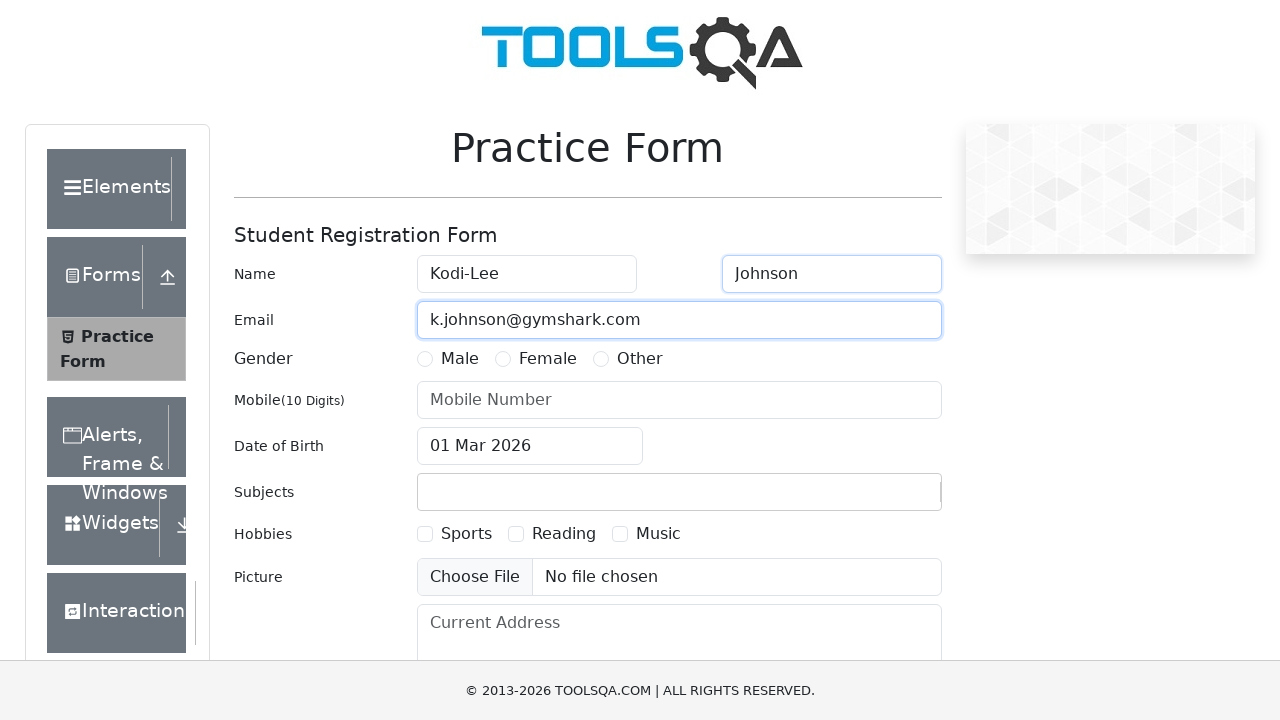

Selected 'Other' gender option at (640, 359) on label[for='gender-radio-3']
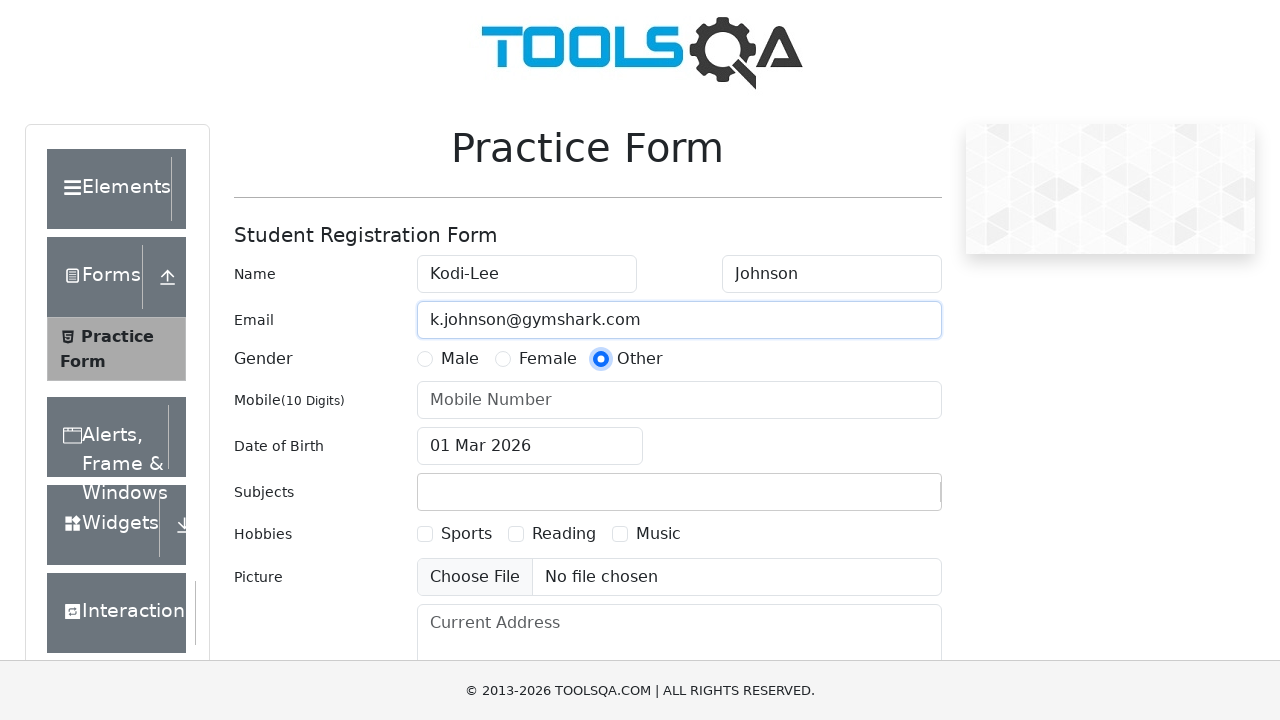

Filled mobile number field with '1234567890' on #userNumber
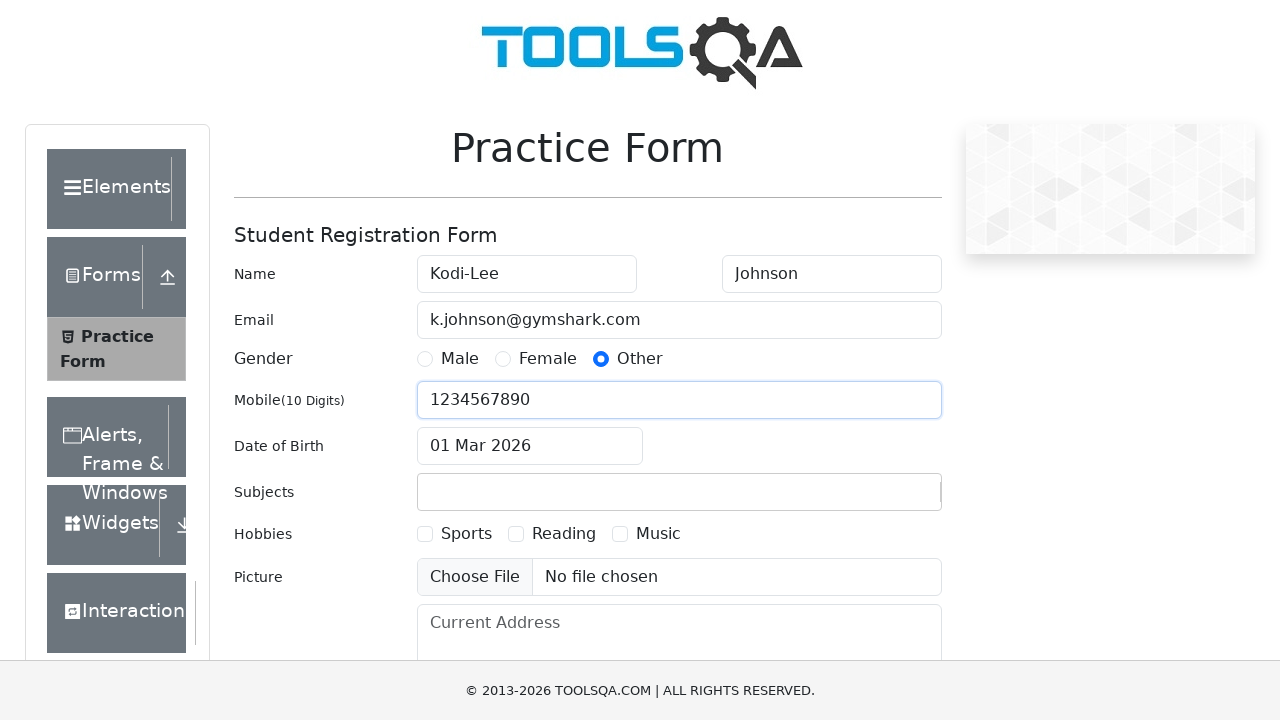

Clicked date of birth input field to open date picker at (530, 446) on #dateOfBirthInput
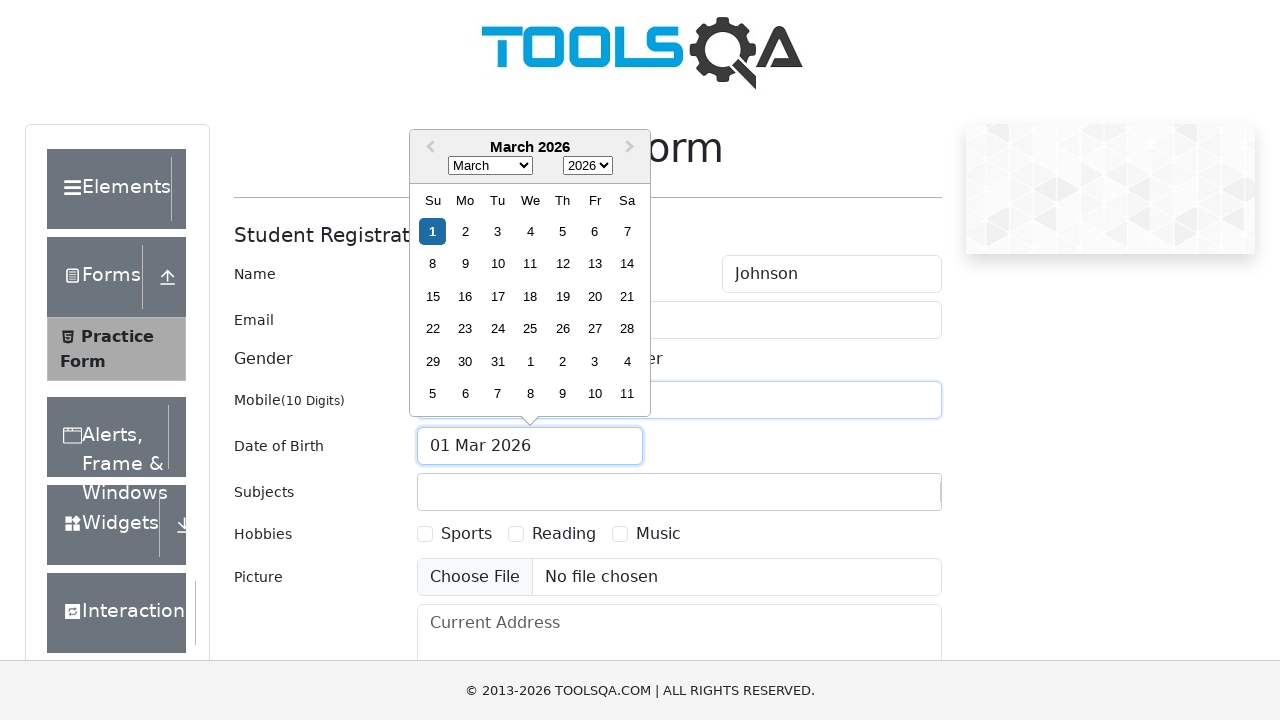

Selected year '1989' from date picker on .react-datepicker__year-select
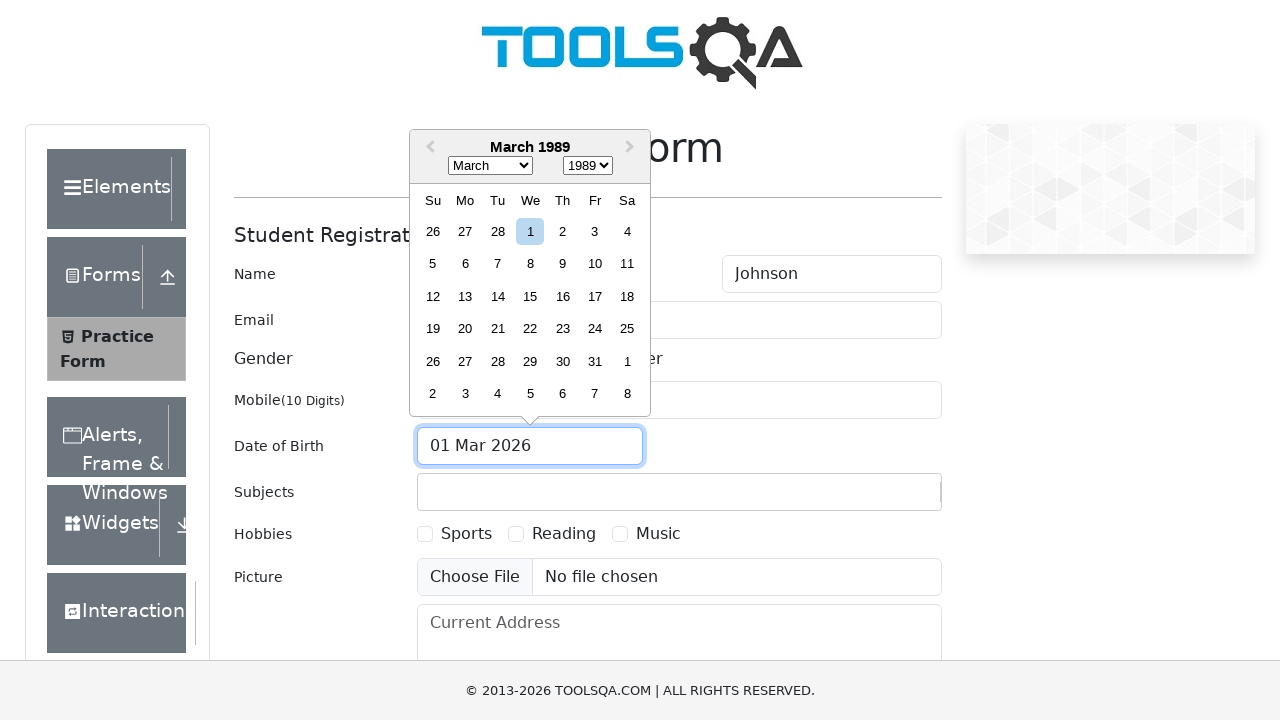

Selected month 'January' from date picker on .react-datepicker__month-select
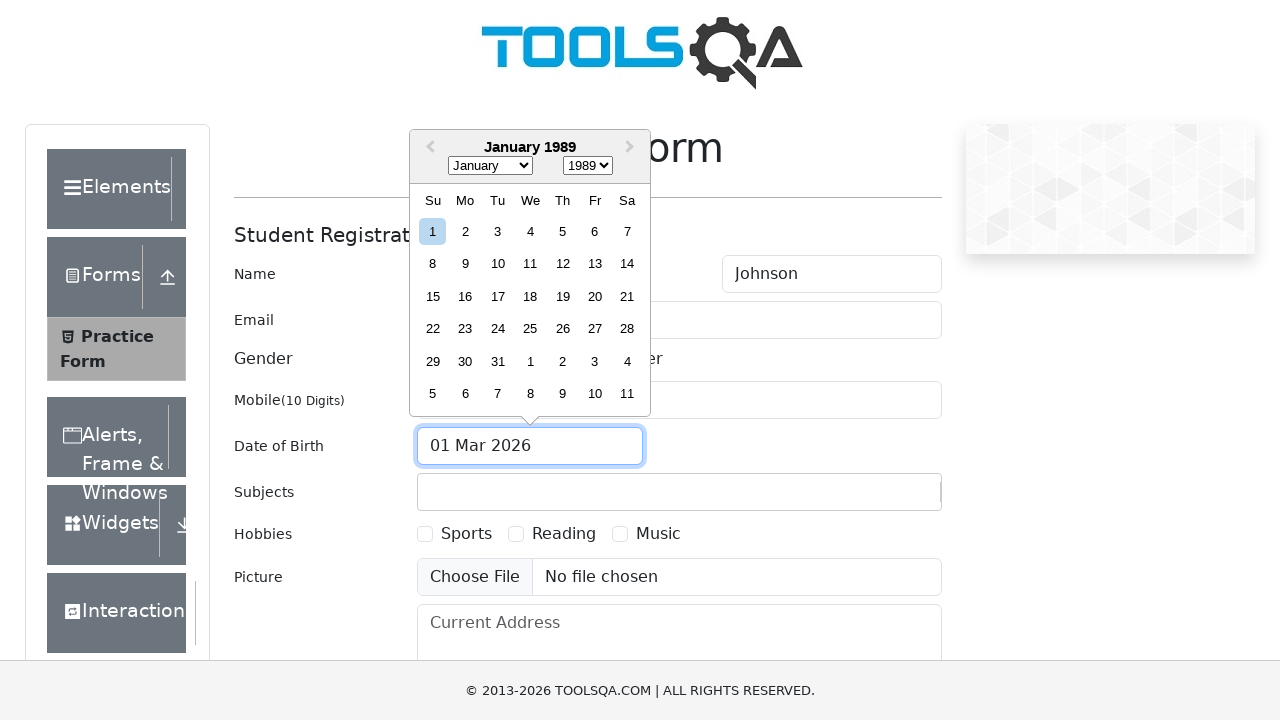

Selected day '18' from date picker at (530, 296) on .react-datepicker__day--018
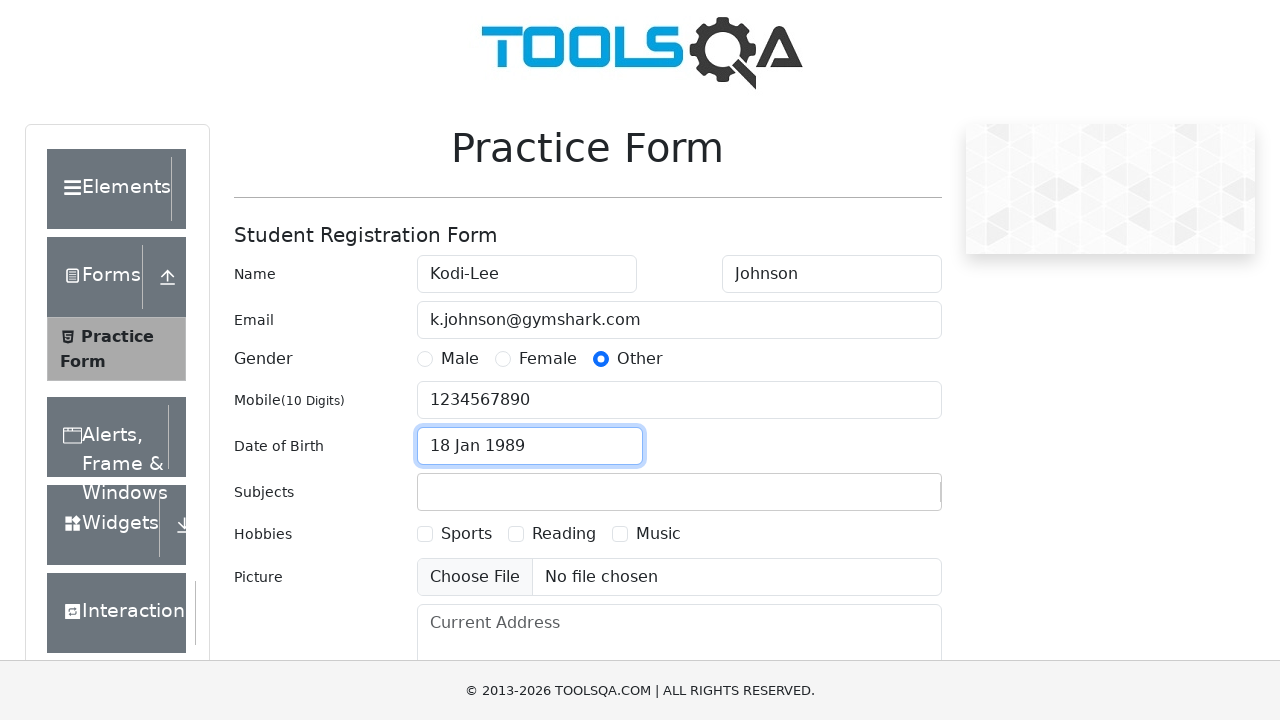

Filled subjects input with 'Maths' on #subjectsInput
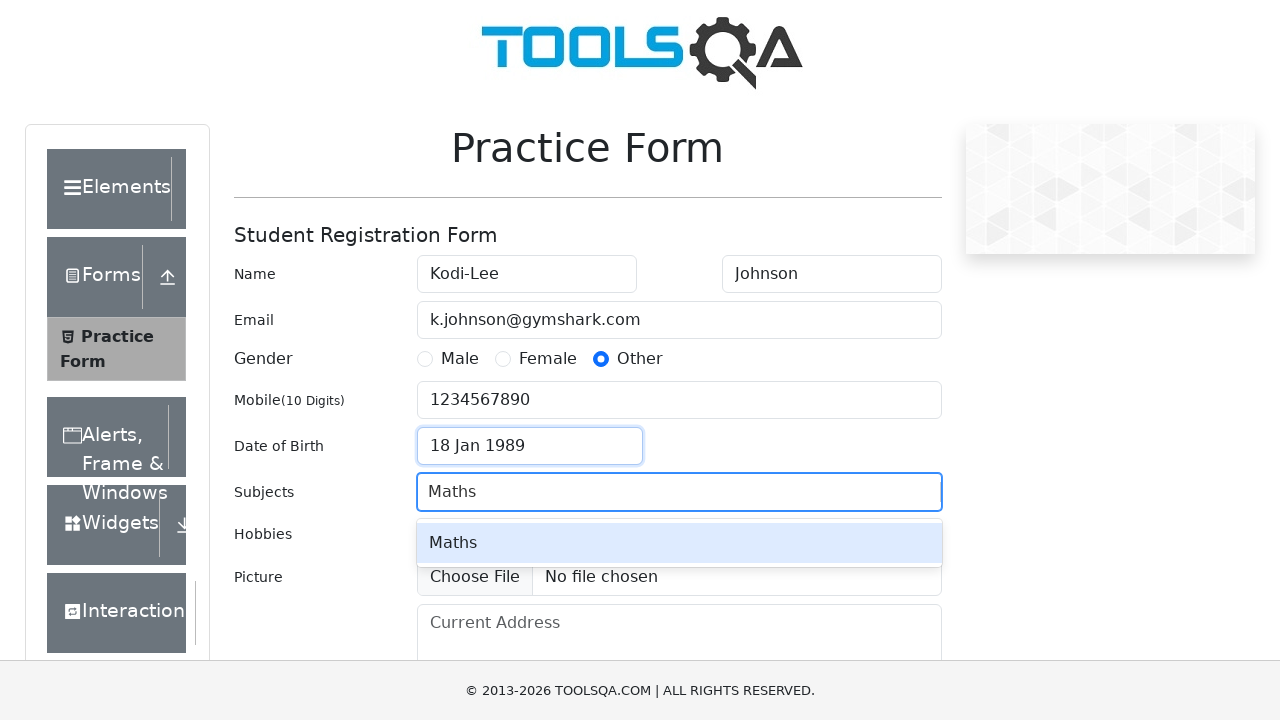

Pressed Enter to add 'Maths' subject on #subjectsInput
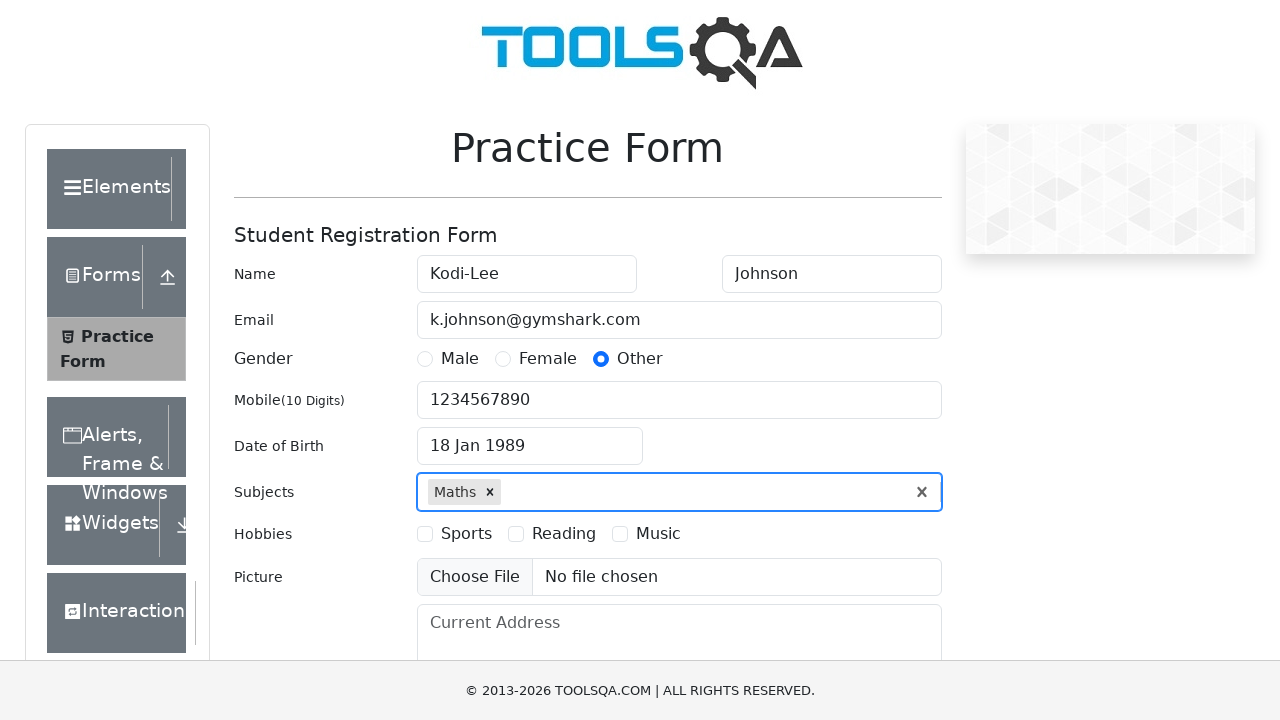

Filled subjects input with 'Physics' on #subjectsInput
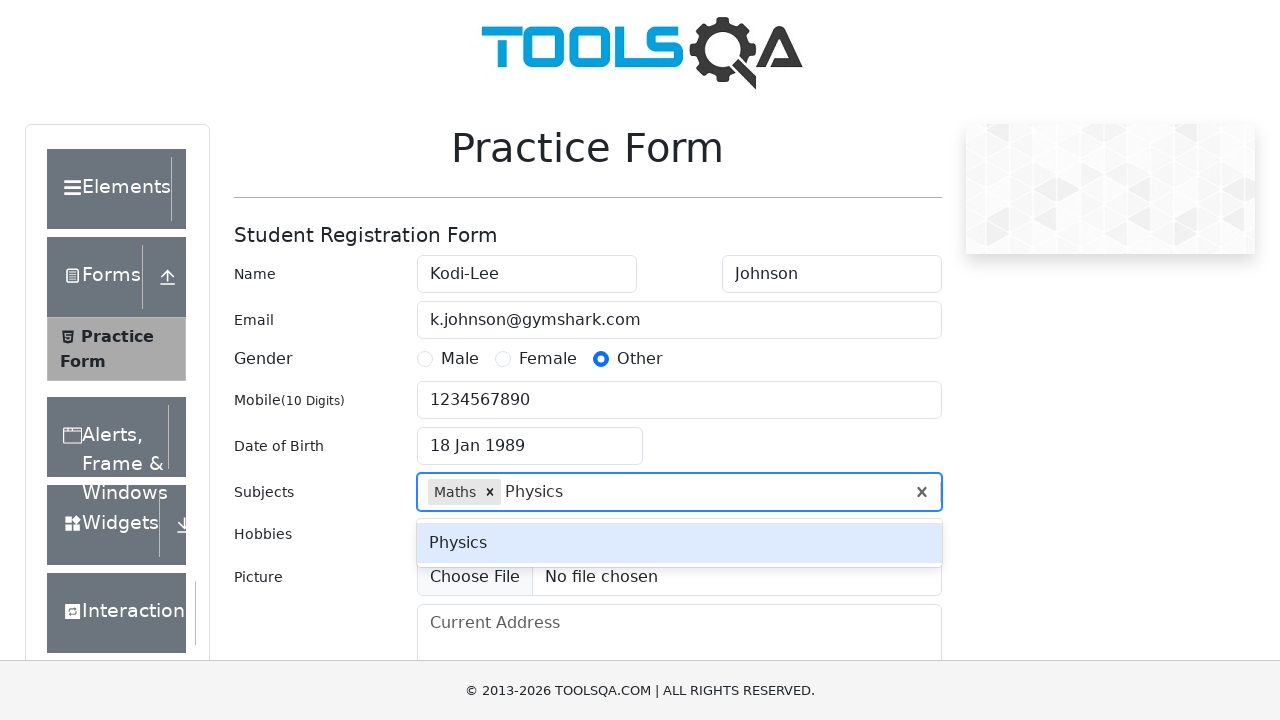

Pressed Enter to add 'Physics' subject on #subjectsInput
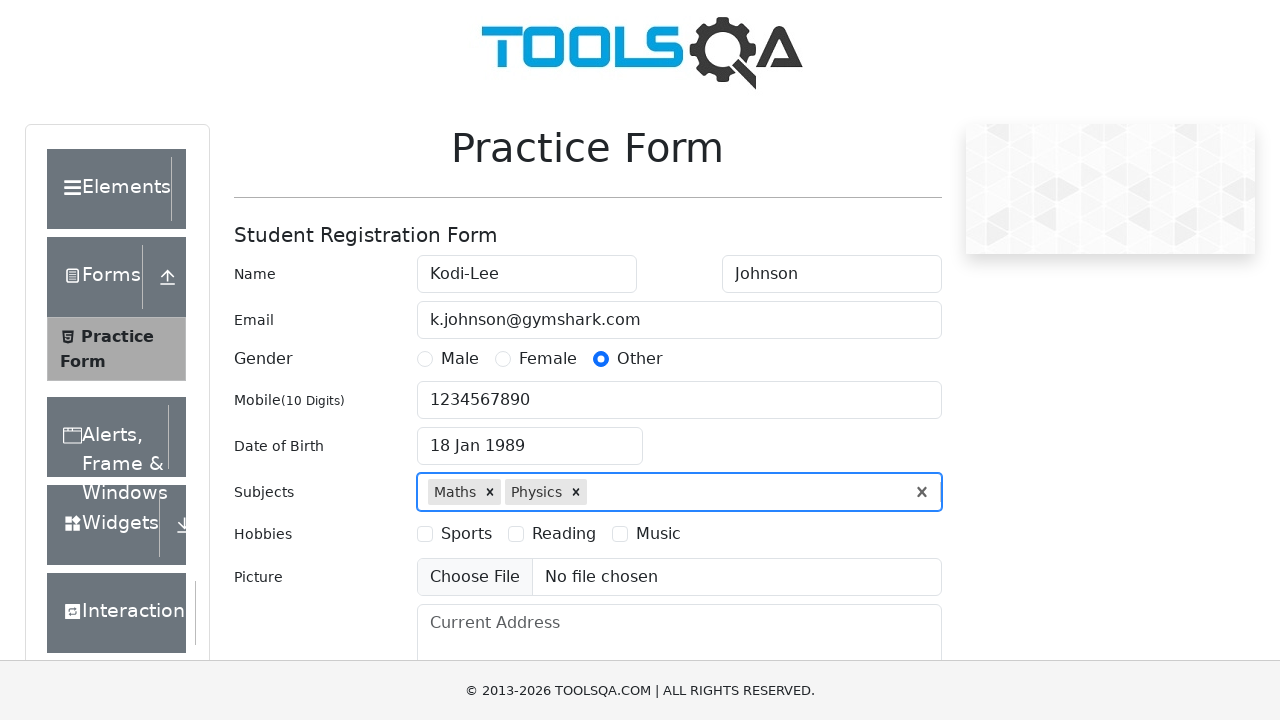

Filled subjects input with 'Commerce' on #subjectsInput
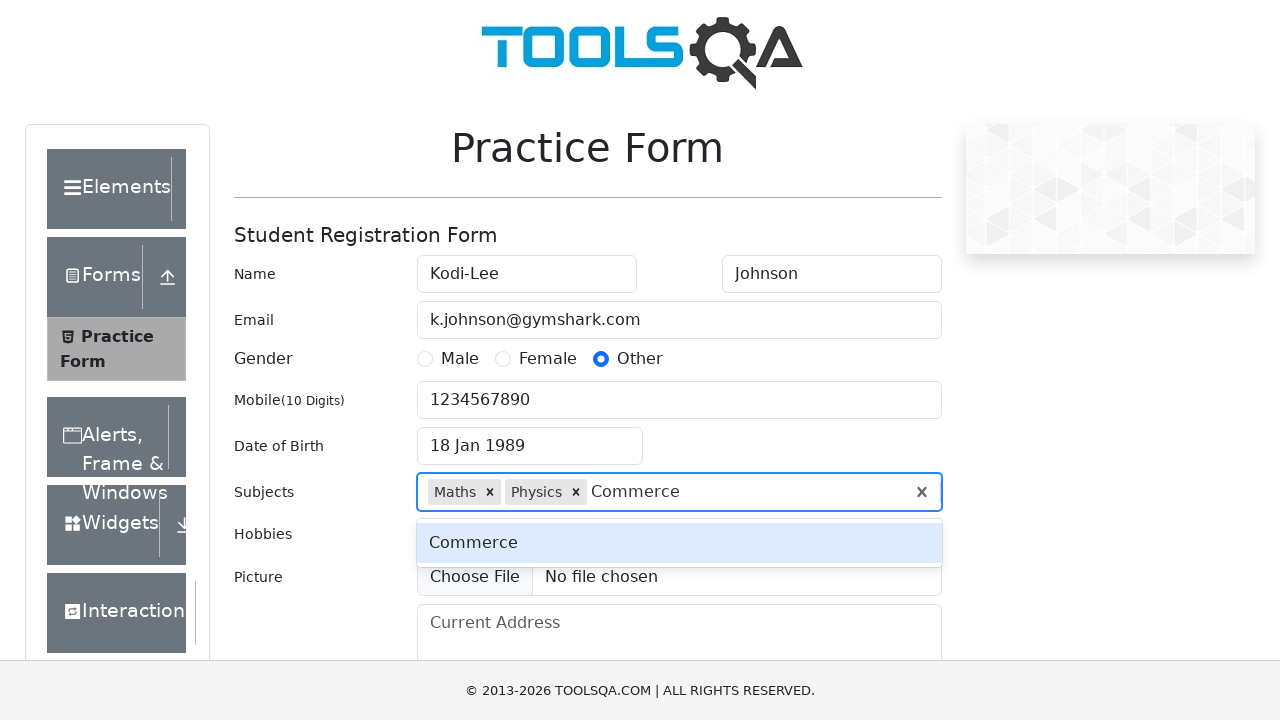

Pressed Enter to add 'Commerce' subject on #subjectsInput
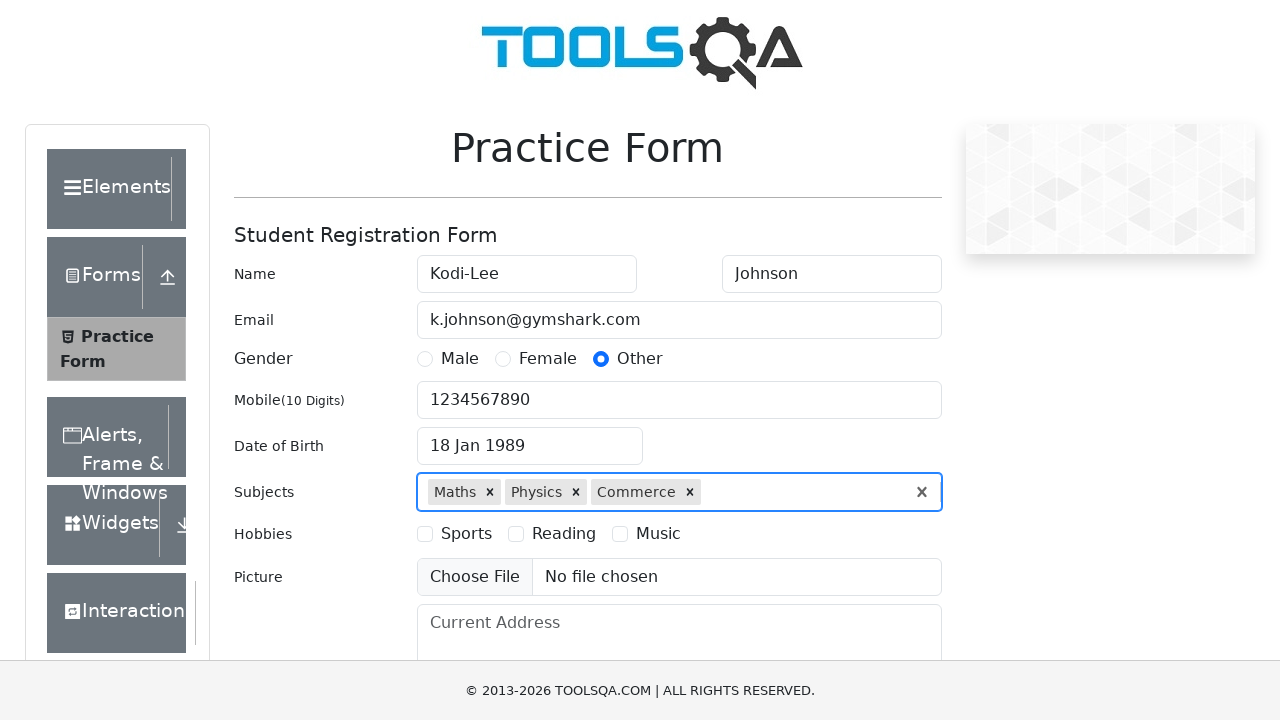

Selected 'Sports' hobby checkbox at (425, 534) on #hobbies-checkbox-1
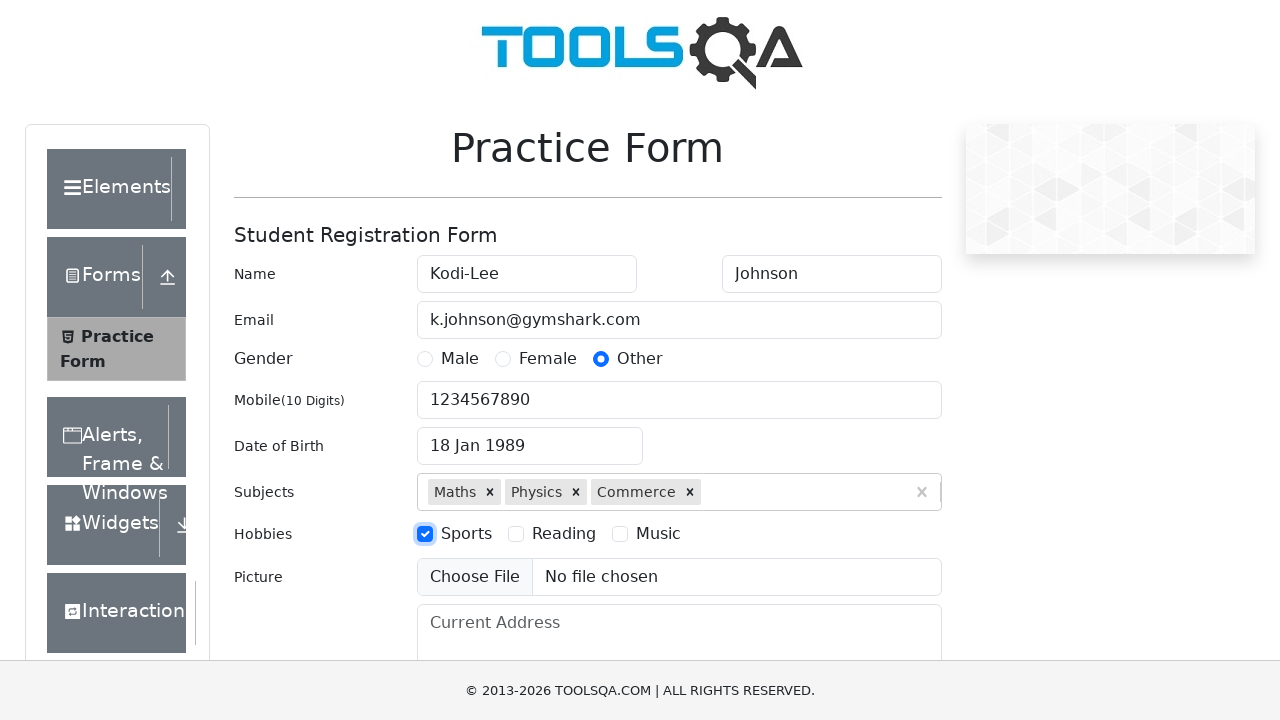

Selected 'Music' hobby checkbox at (620, 534) on #hobbies-checkbox-3
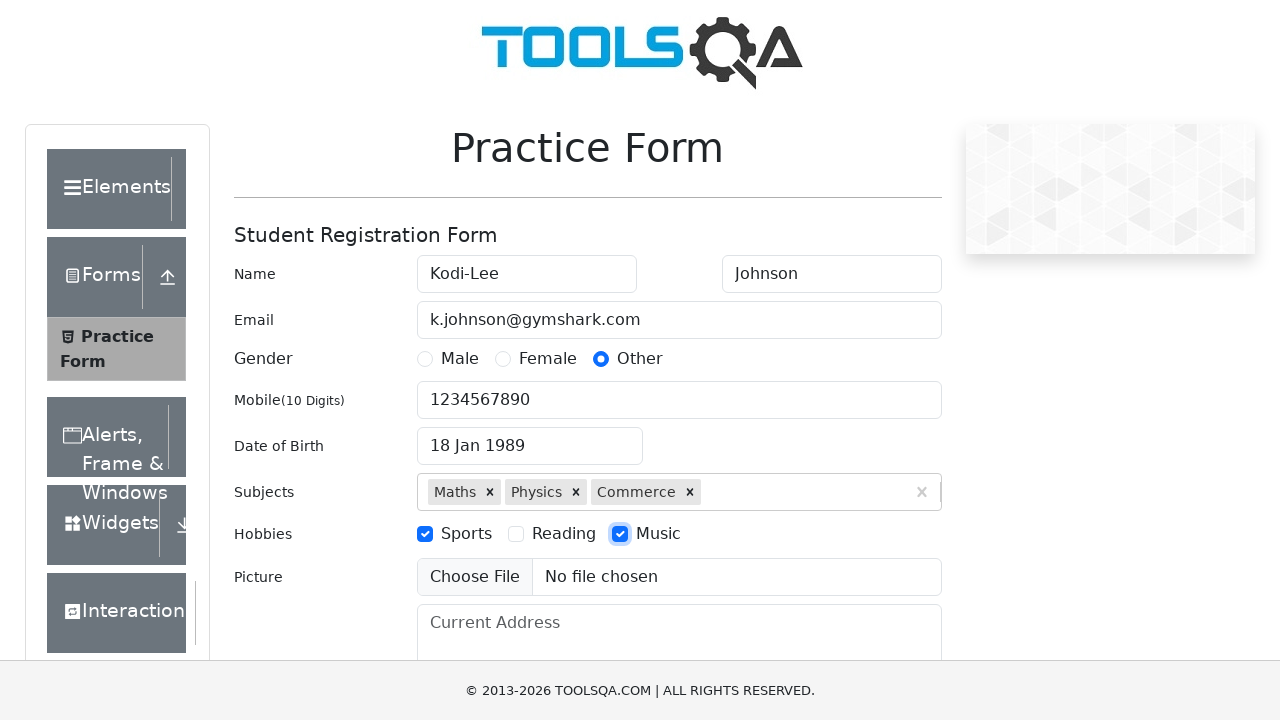

Filled address field with '3 Central Boulevard, Birmingham, UK' on #currentAddress
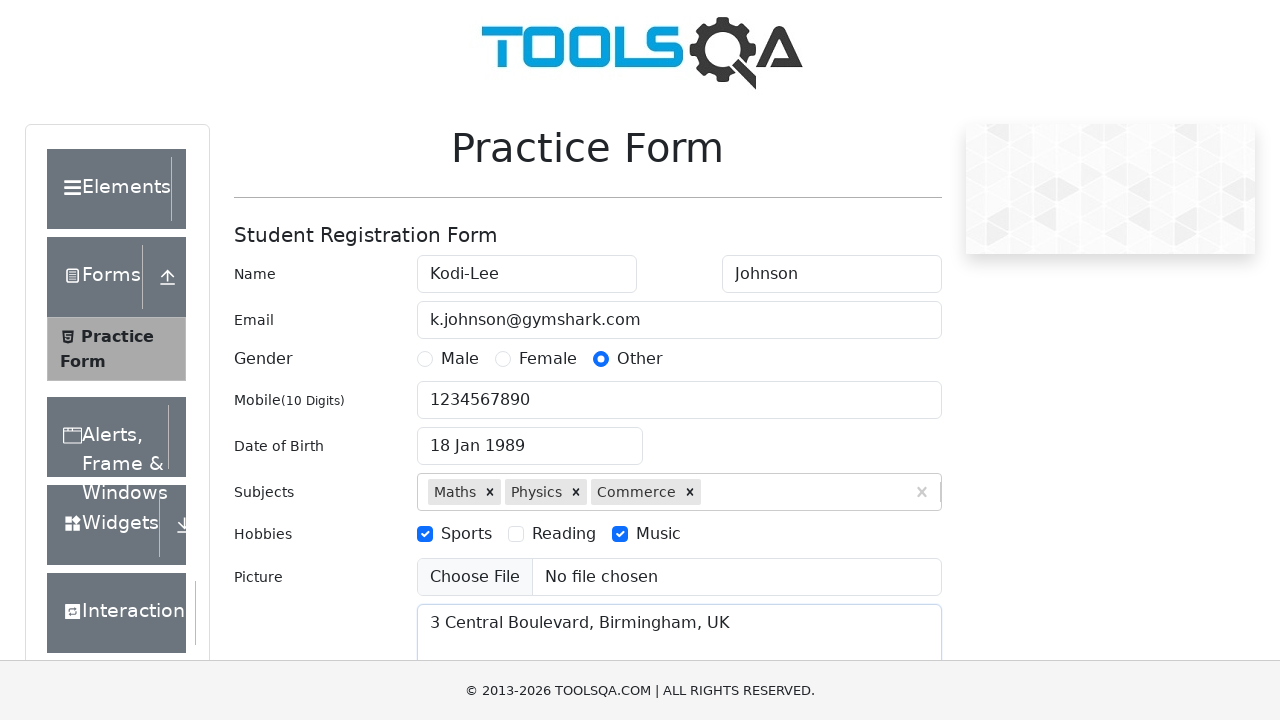

Scrolled to bottom of page
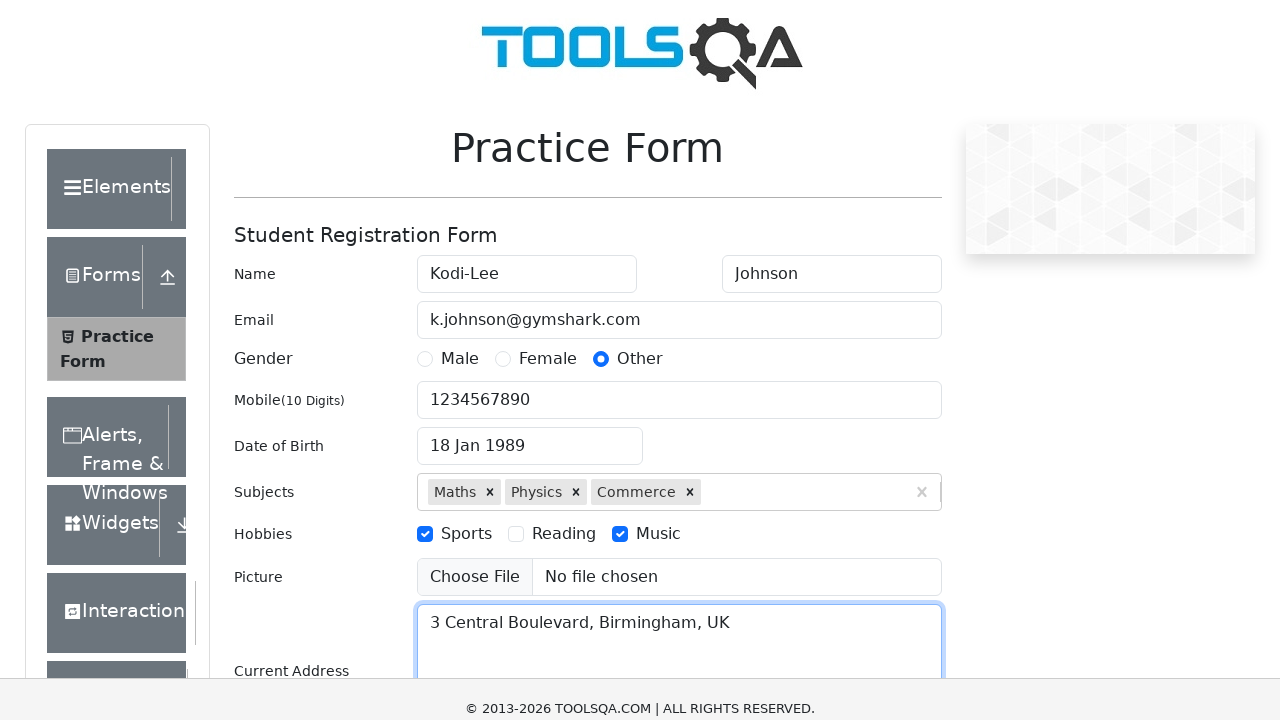

Clicked submit button to submit the form at (885, 499) on #submit
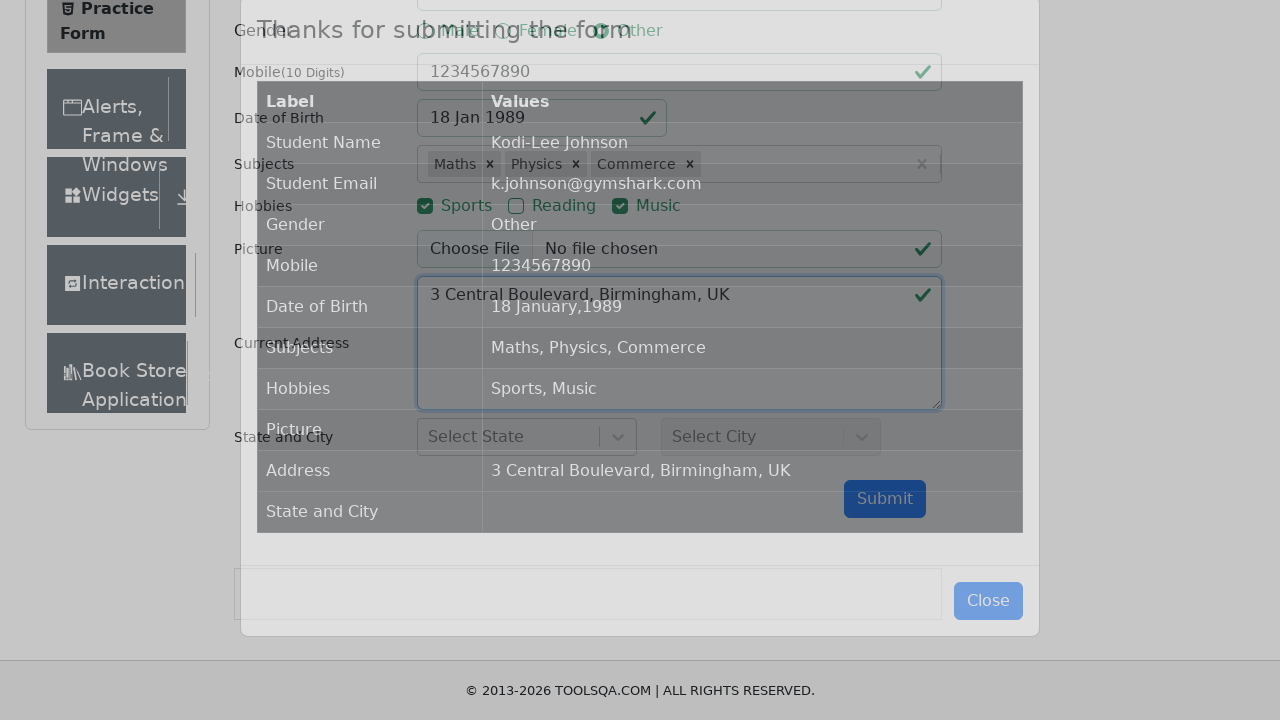

Confirmation modal appeared after form submission
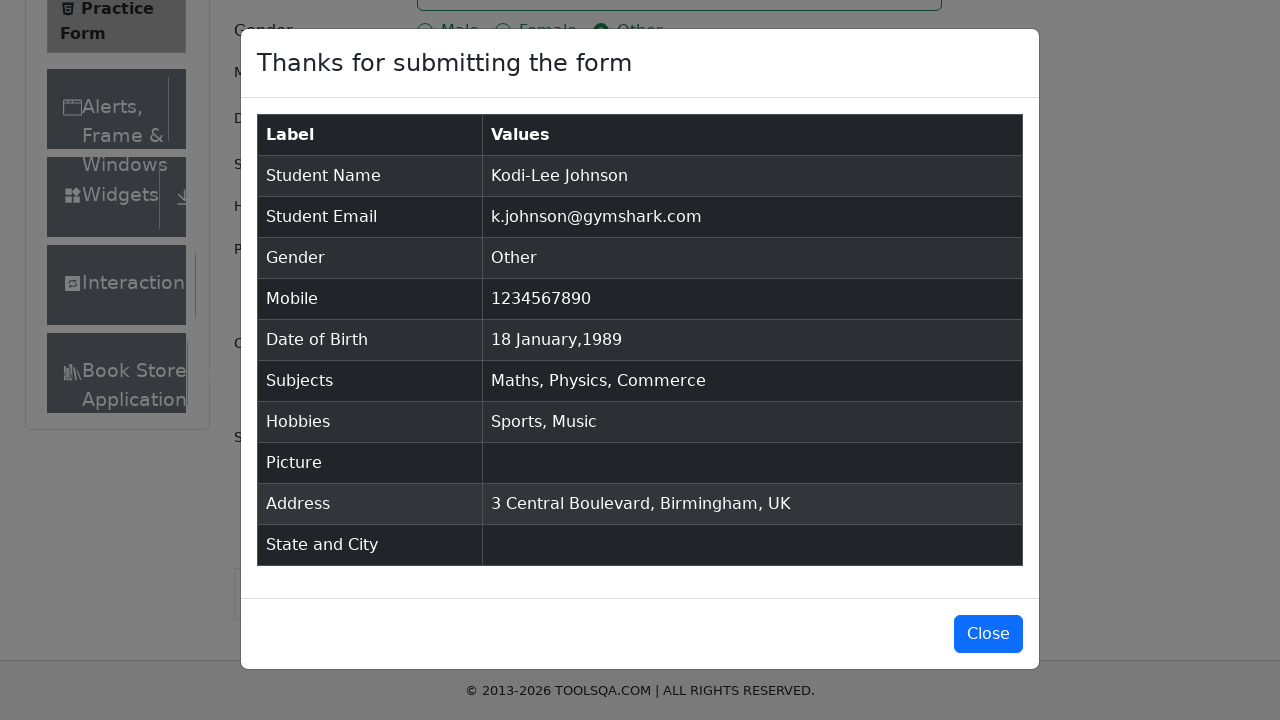

Clicked button to close confirmation modal at (988, 634) on #closeLargeModal
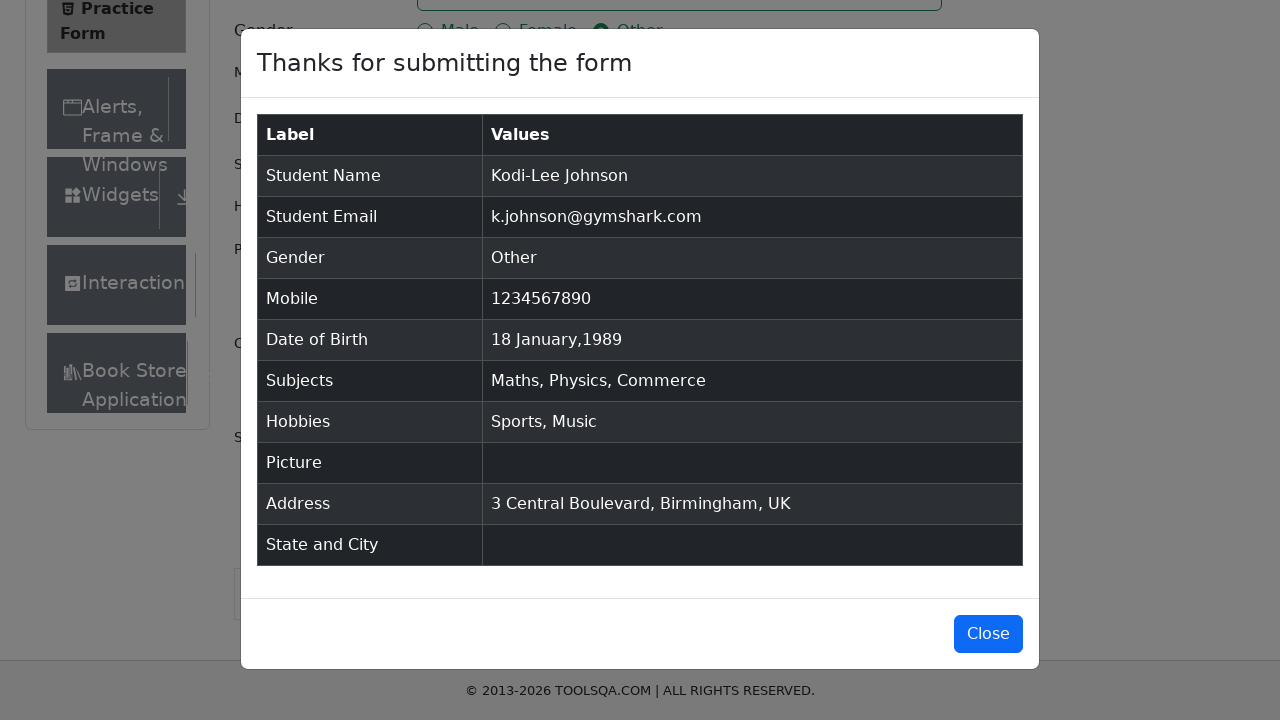

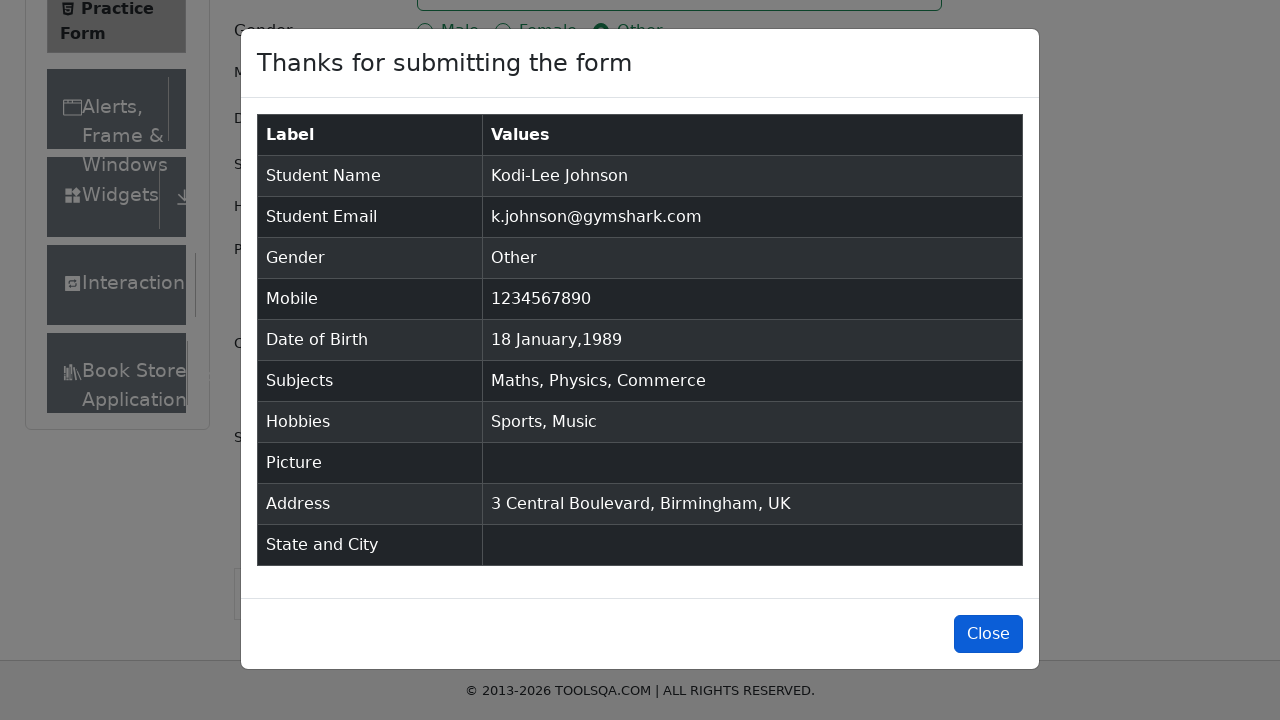